Tests filtering to display only active (not completed) items

Starting URL: https://demo.playwright.dev/todomvc

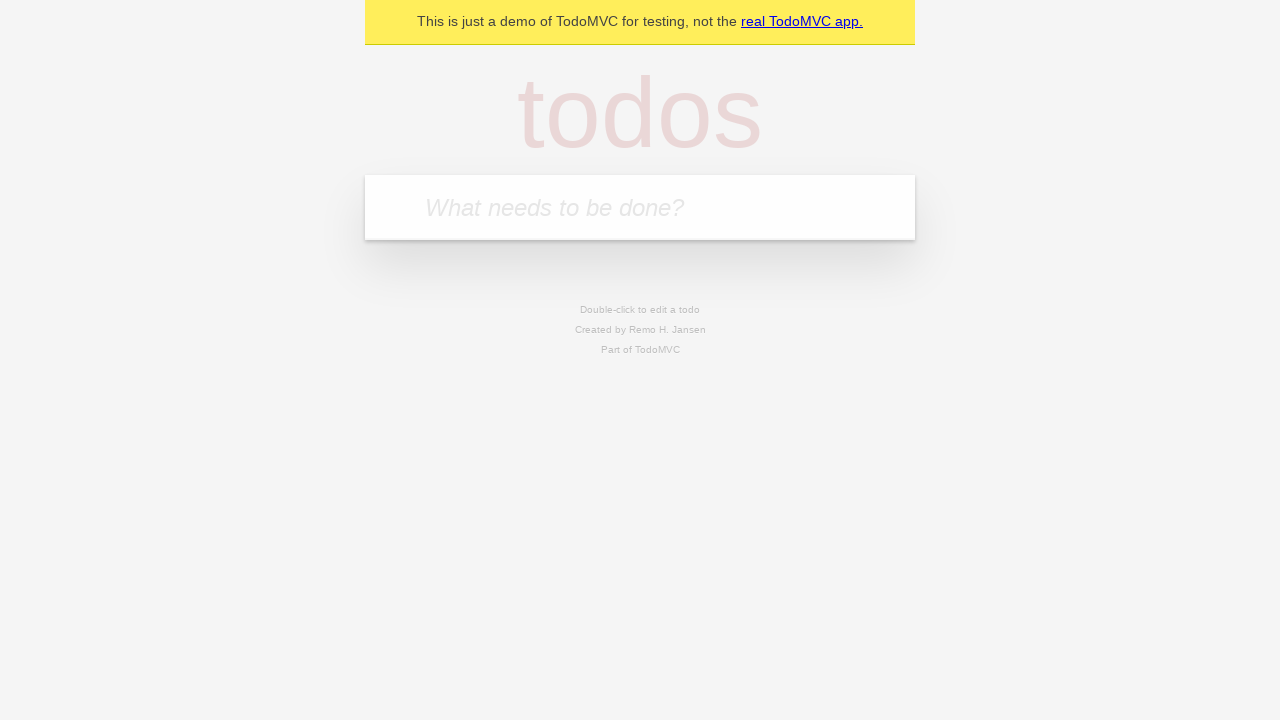

Filled todo input with 'buy some cheese' on internal:attr=[placeholder="What needs to be done?"i]
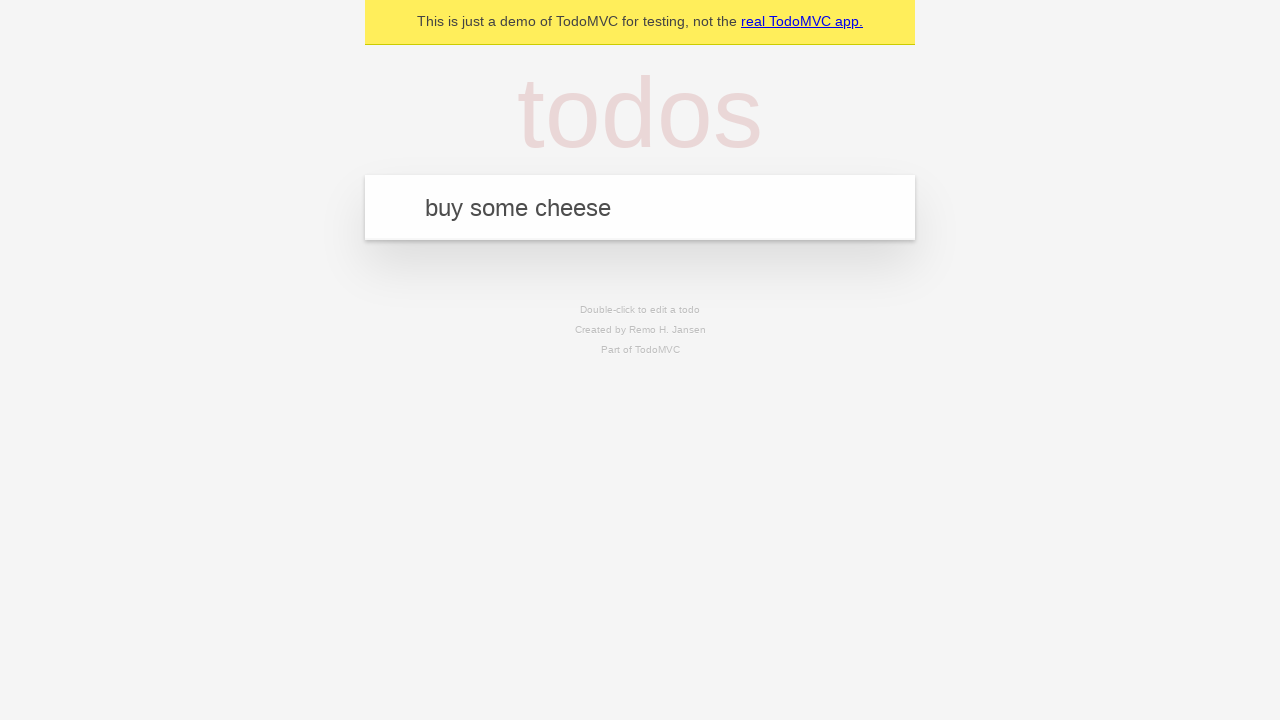

Pressed Enter to add first todo item on internal:attr=[placeholder="What needs to be done?"i]
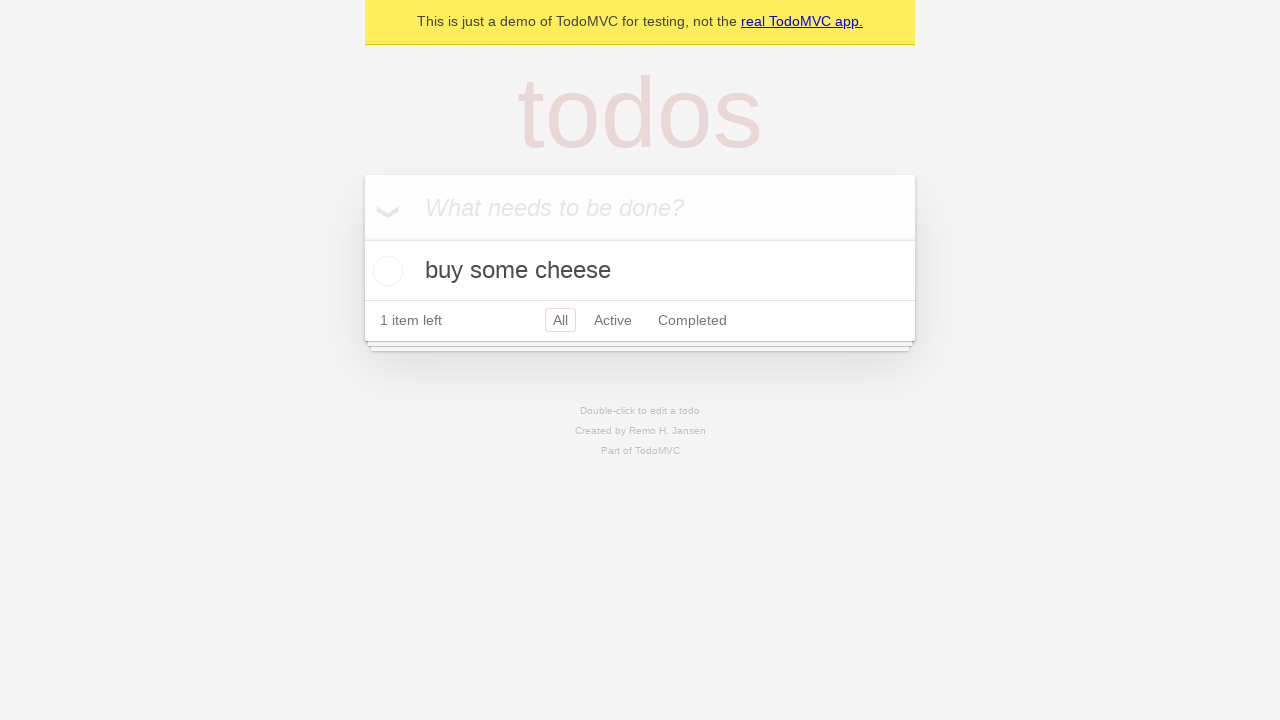

Filled todo input with 'feed the cat' on internal:attr=[placeholder="What needs to be done?"i]
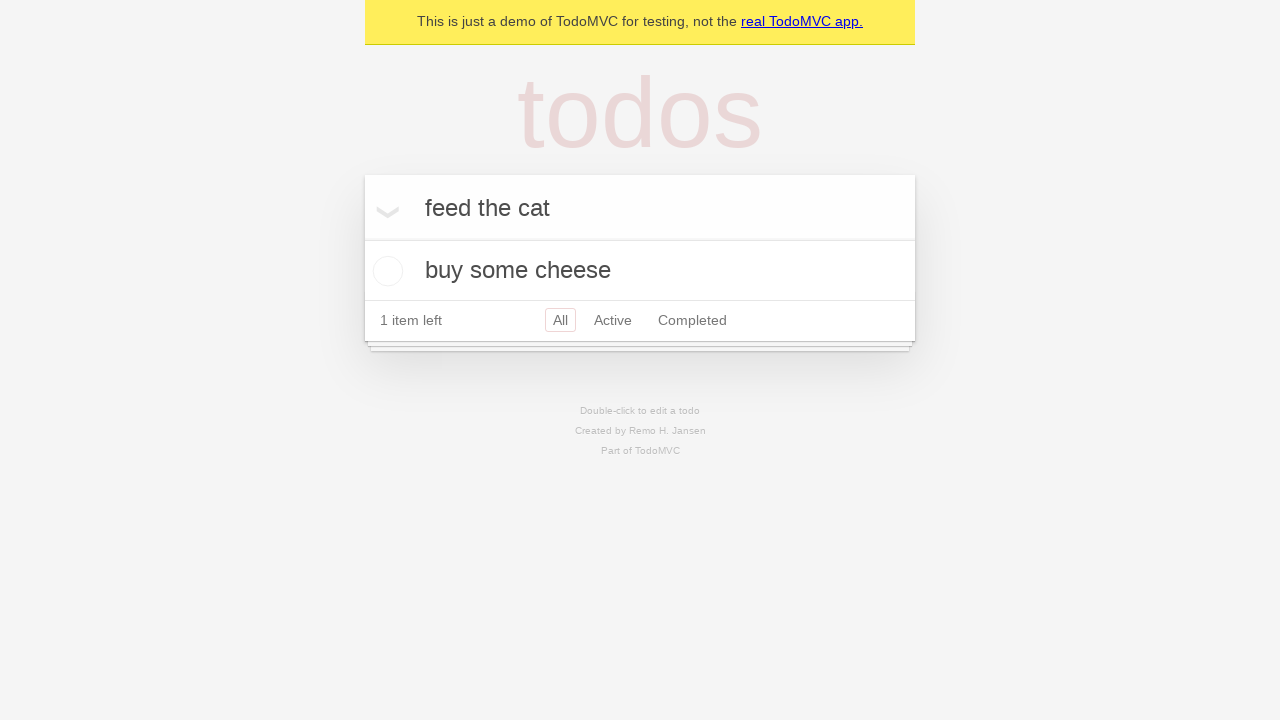

Pressed Enter to add second todo item on internal:attr=[placeholder="What needs to be done?"i]
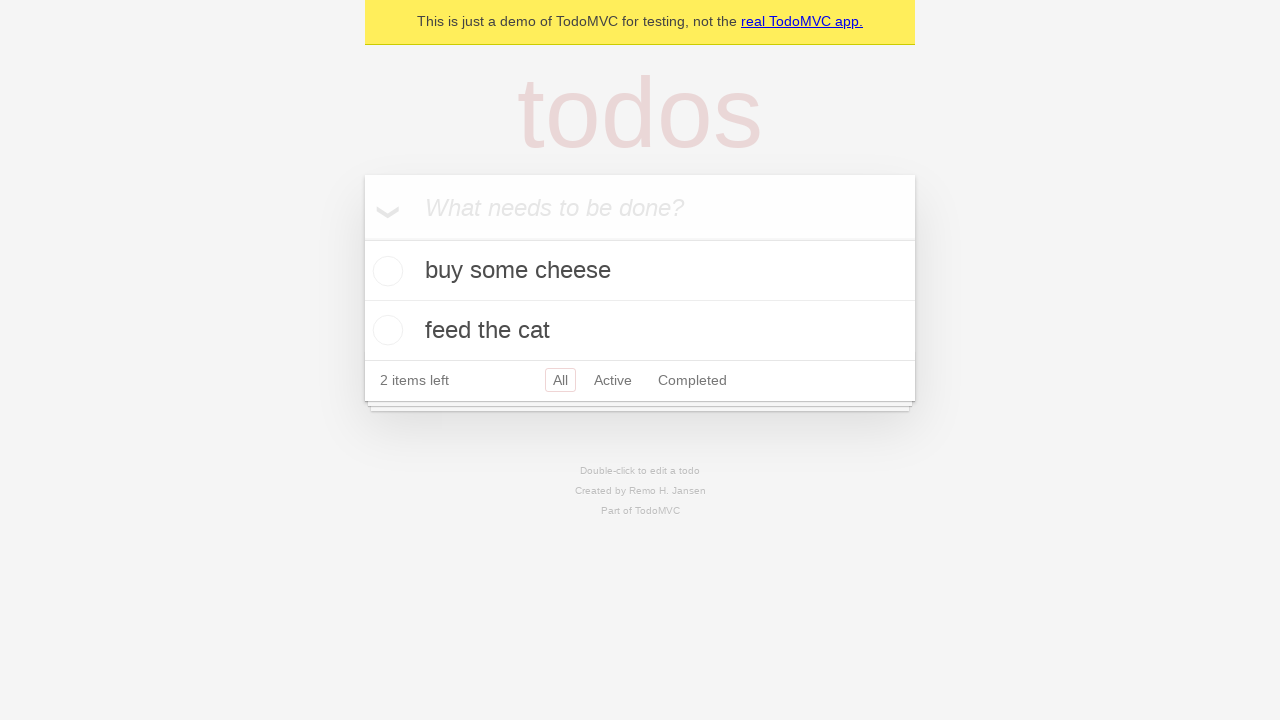

Filled todo input with 'book a doctors appointment' on internal:attr=[placeholder="What needs to be done?"i]
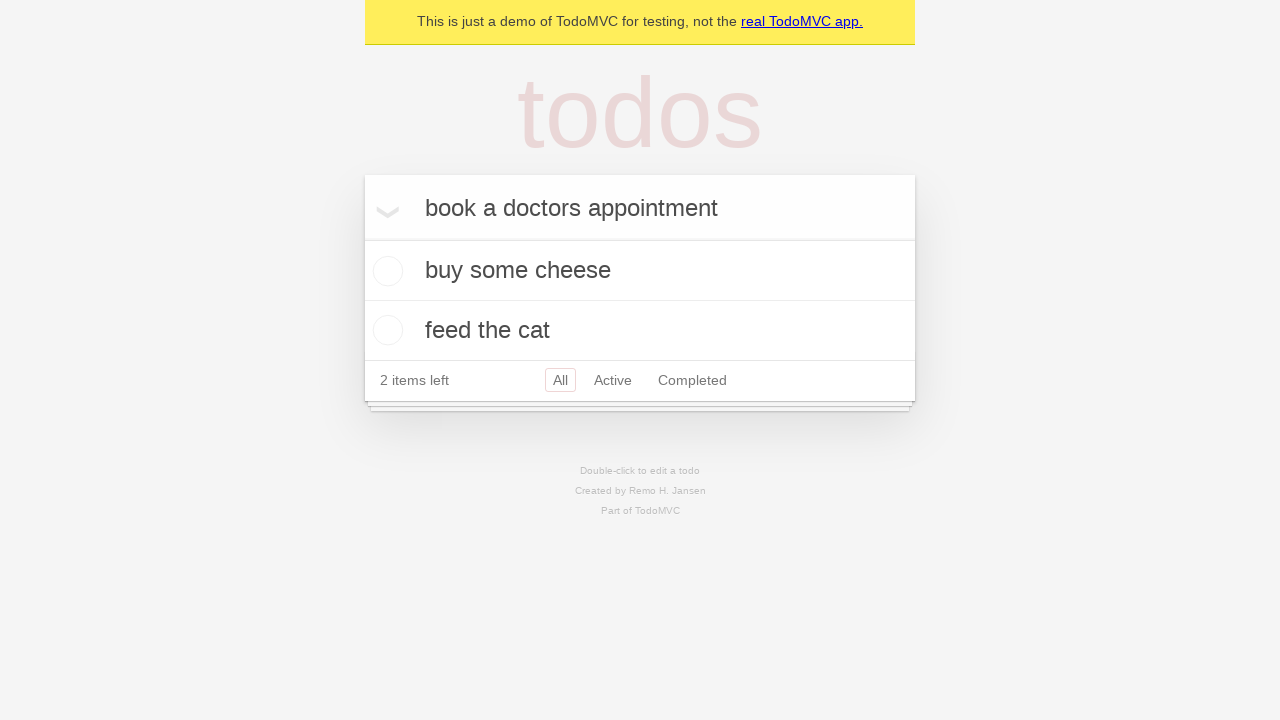

Pressed Enter to add third todo item on internal:attr=[placeholder="What needs to be done?"i]
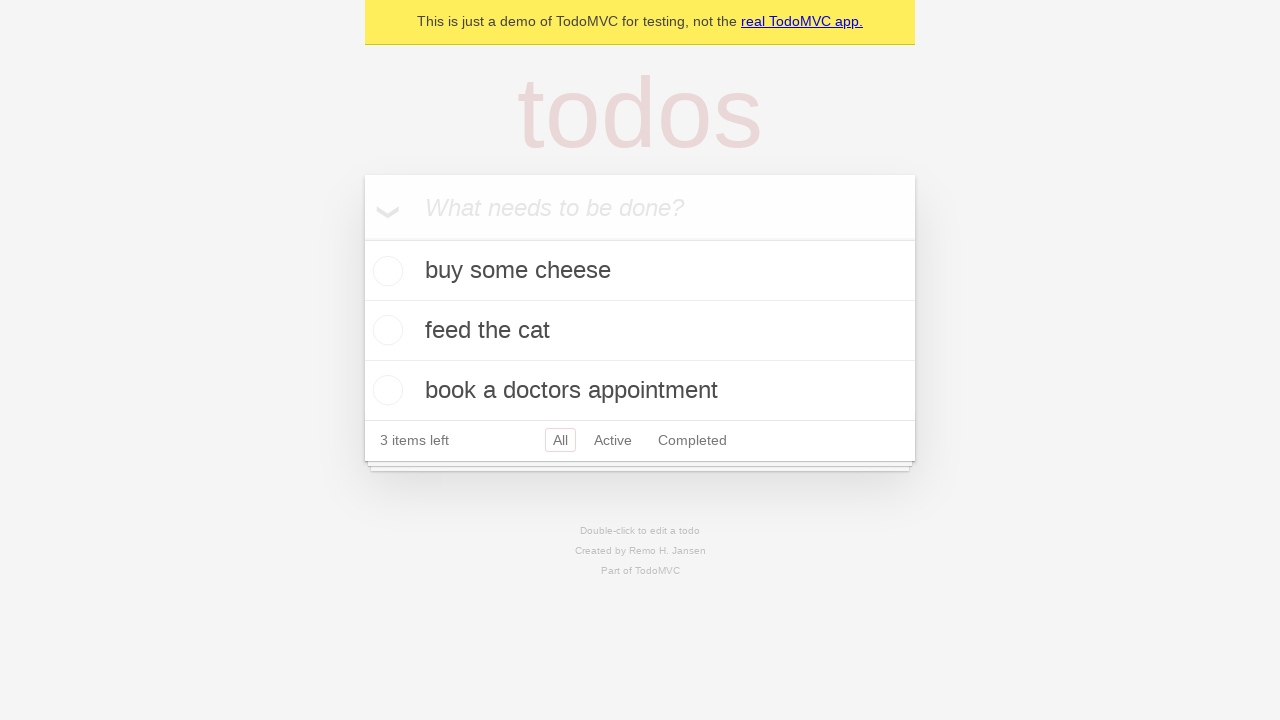

Marked second todo item as completed at (385, 330) on internal:testid=[data-testid="todo-item"s] >> nth=1 >> internal:role=checkbox
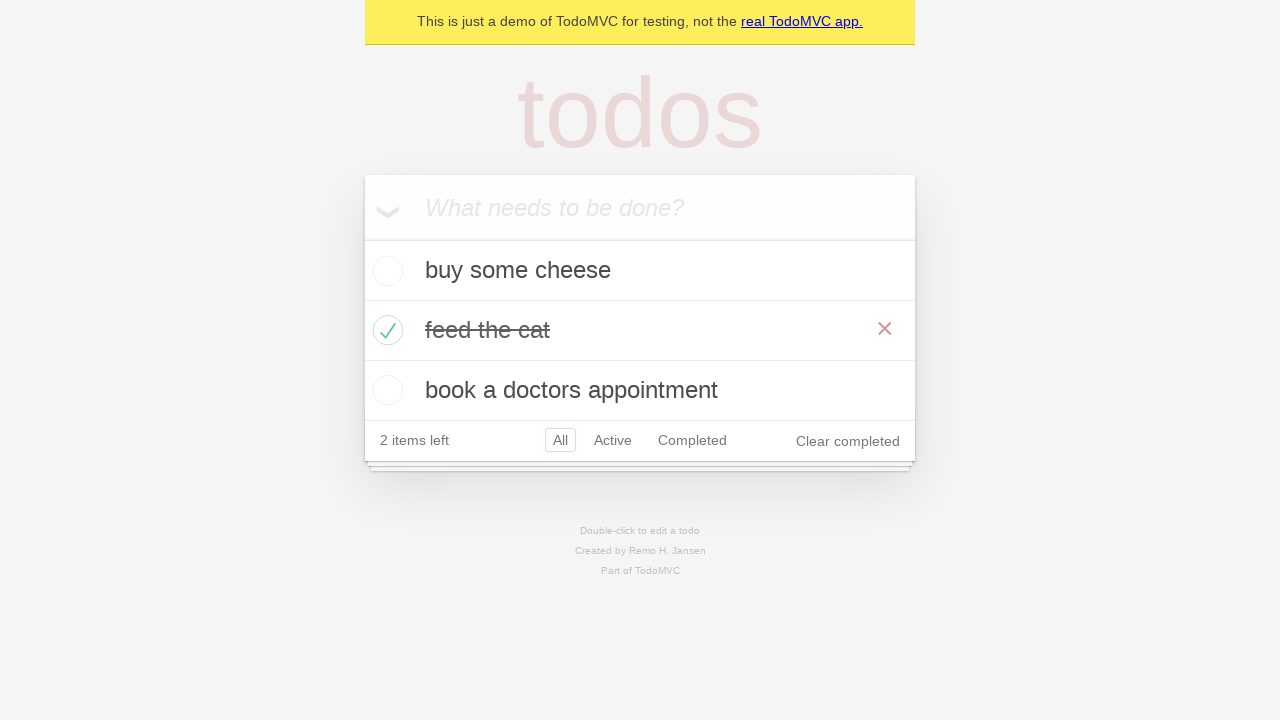

Clicked Active filter to display only active items at (613, 440) on internal:role=link[name="Active"i]
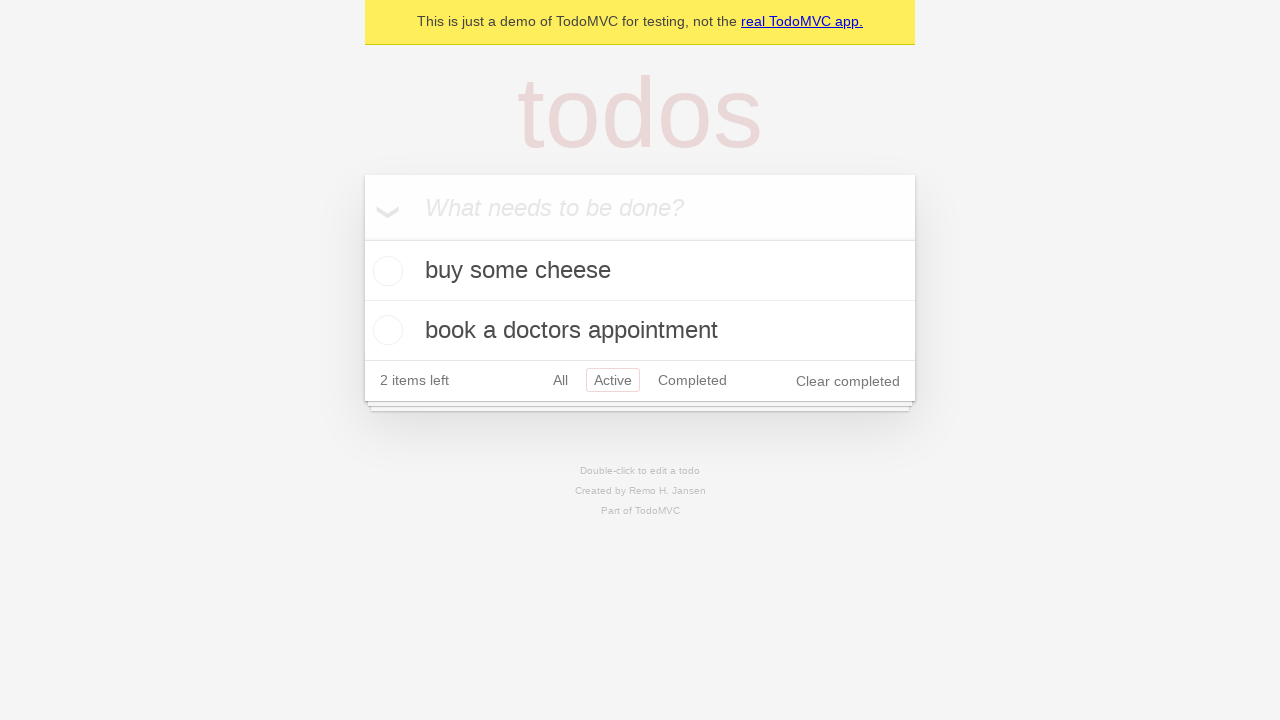

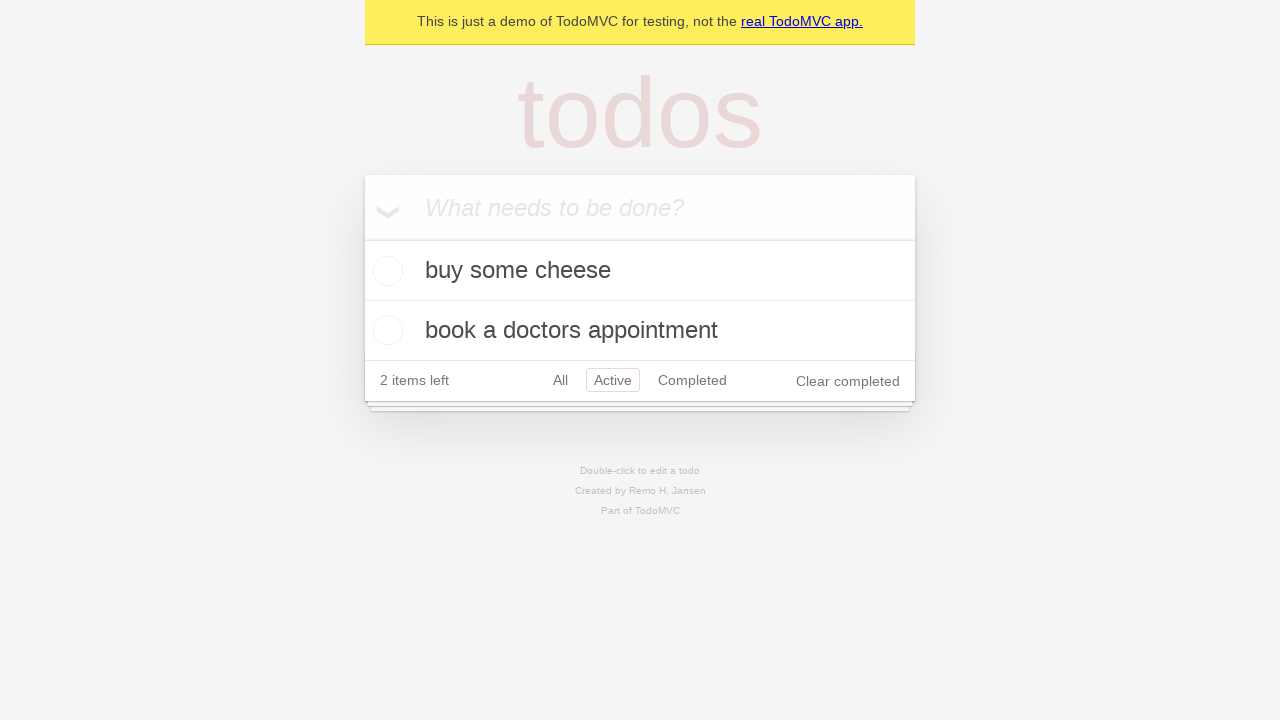